Checks that the second button's value matches "this is Also a Button" when ignoring case

Starting URL: https://kristinek.github.io/site/examples/locators

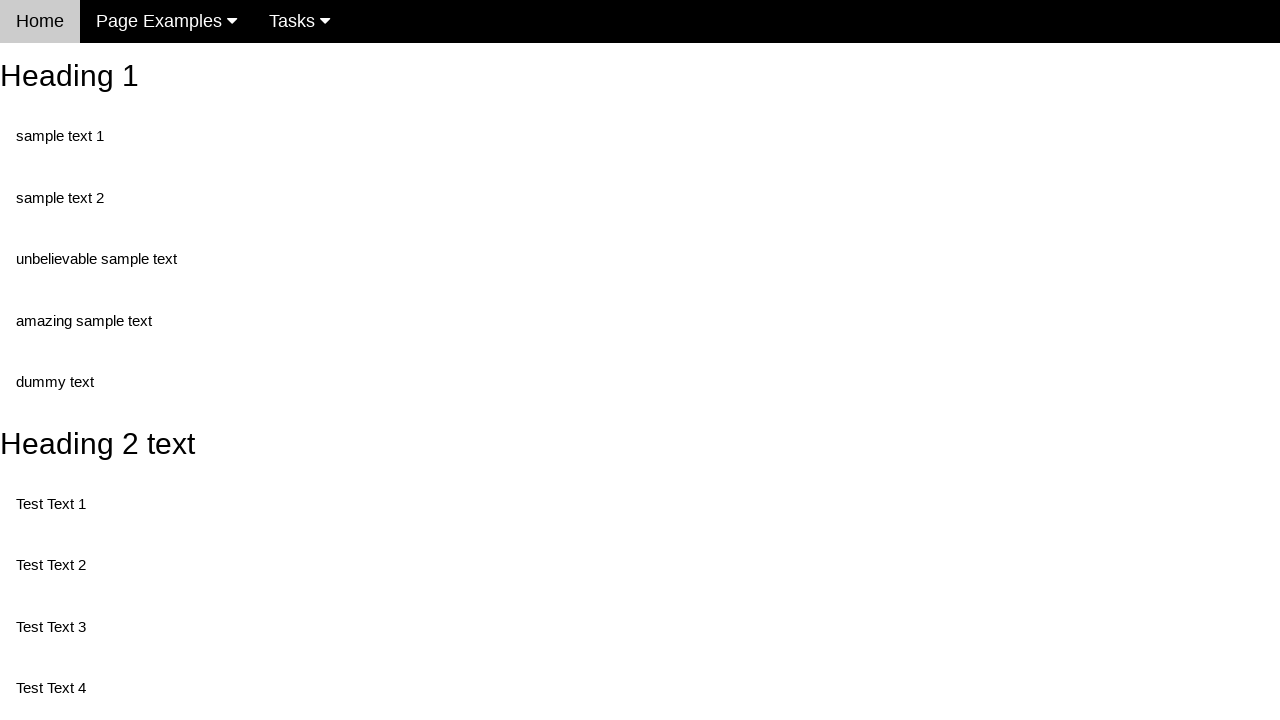

Navigated to locators example page
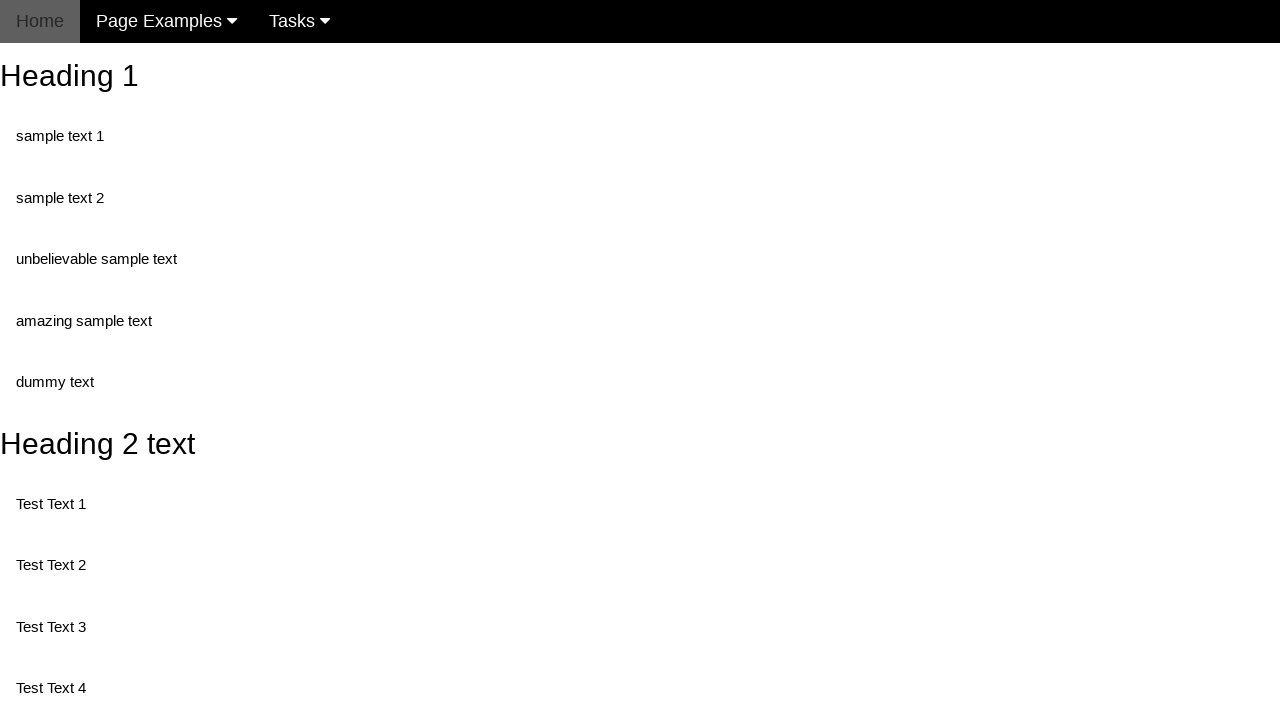

Retrieved value attribute from second button element
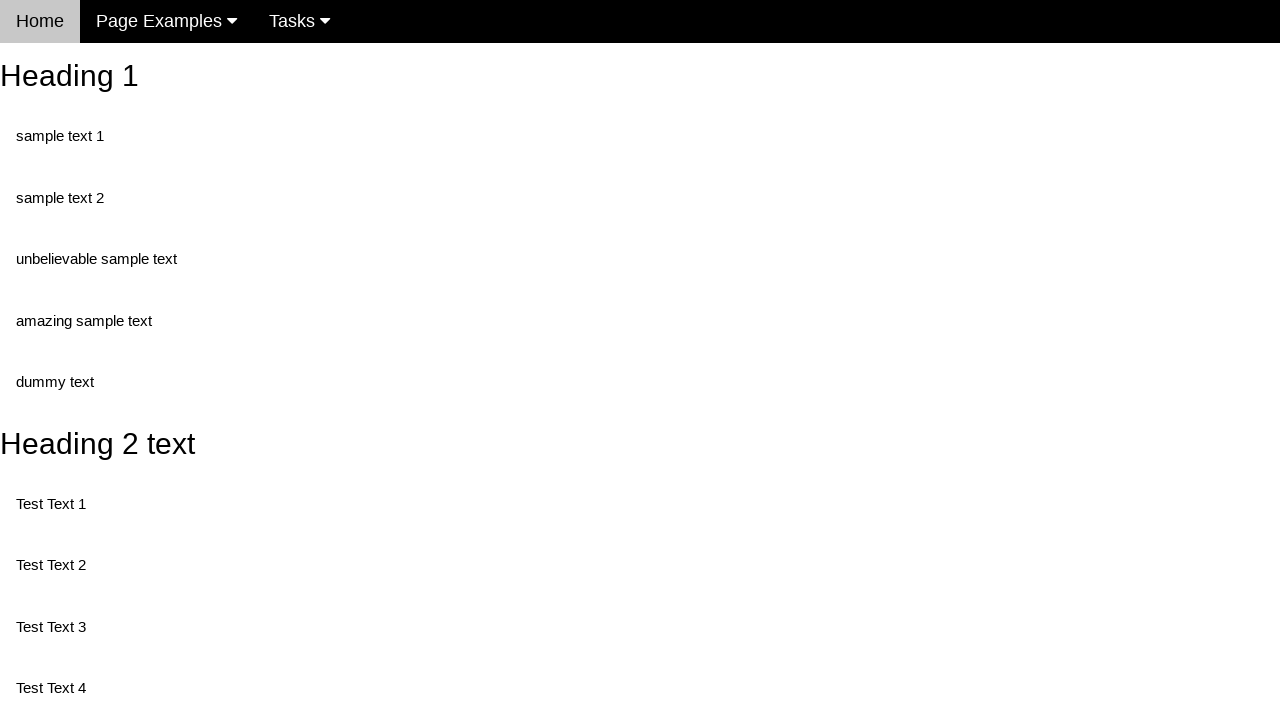

Asserted second button value matches 'this is Also a Button' (case insensitive)
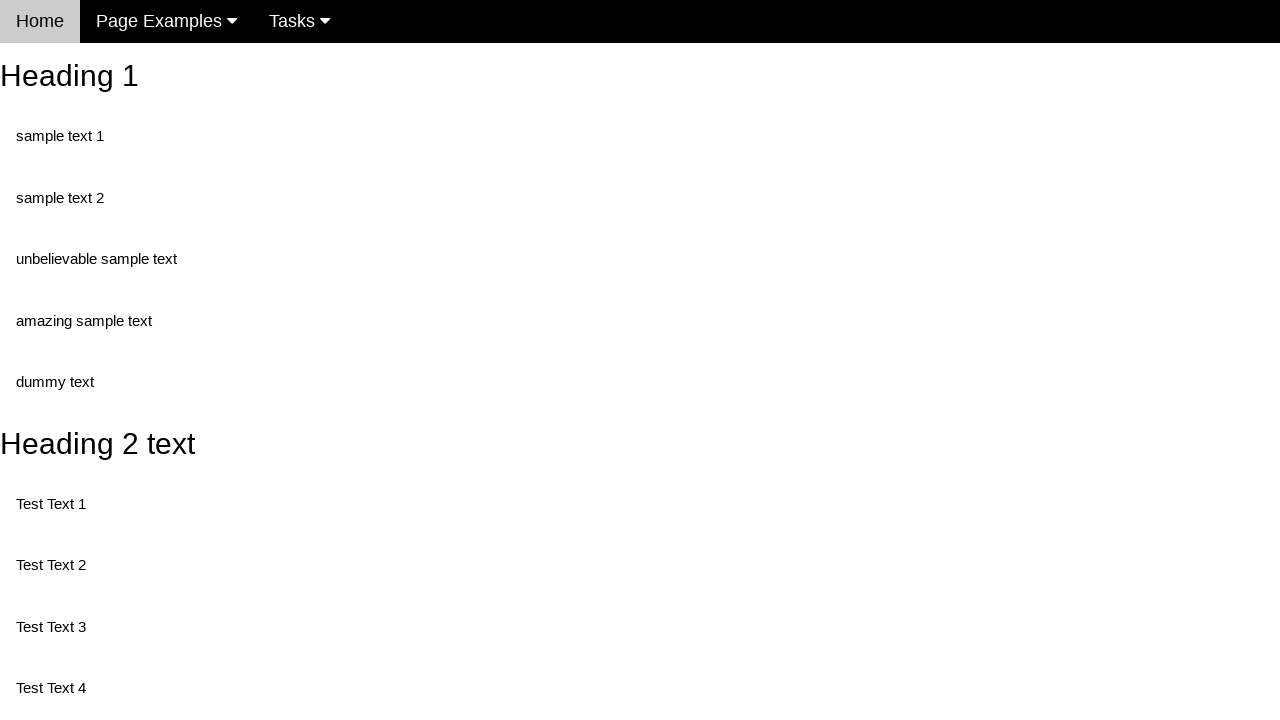

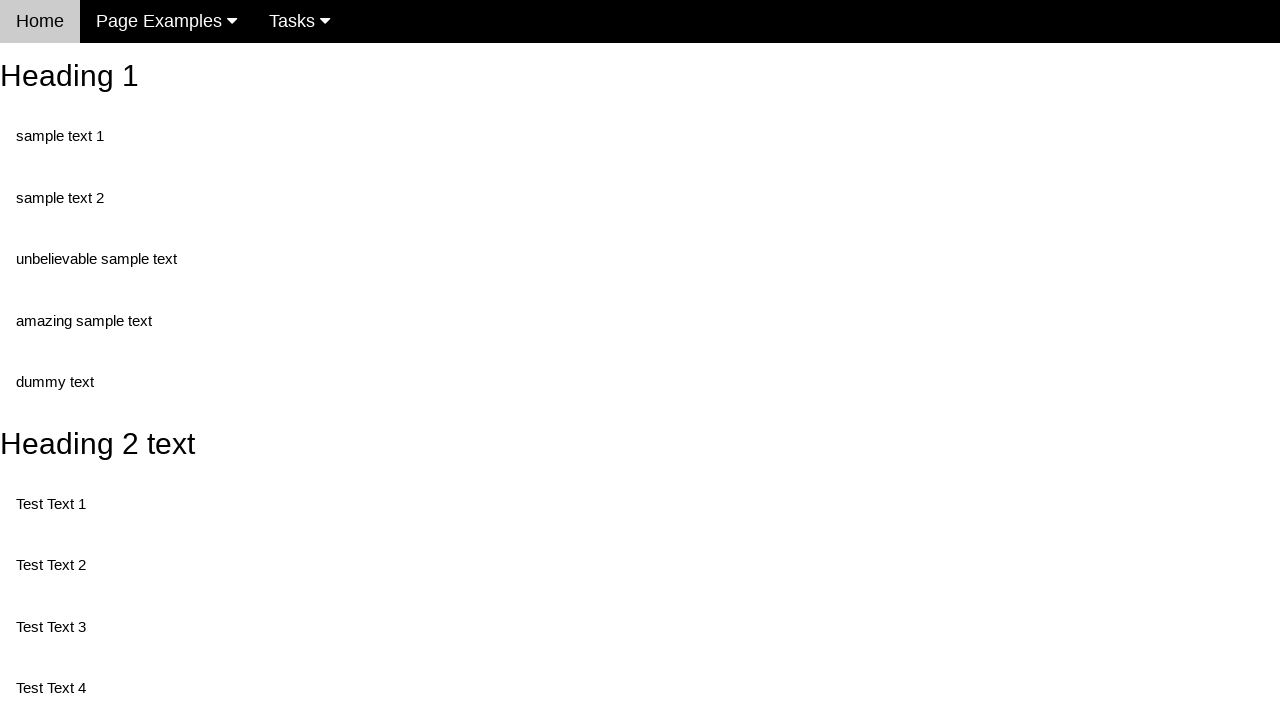